Tests jQuery/Bootstrap searchable dropdown functionality by selecting multiple countries from a searchable dropdown menu

Starting URL: https://www.lambdatest.com/selenium-playground/jquery-dropdown-search-demo

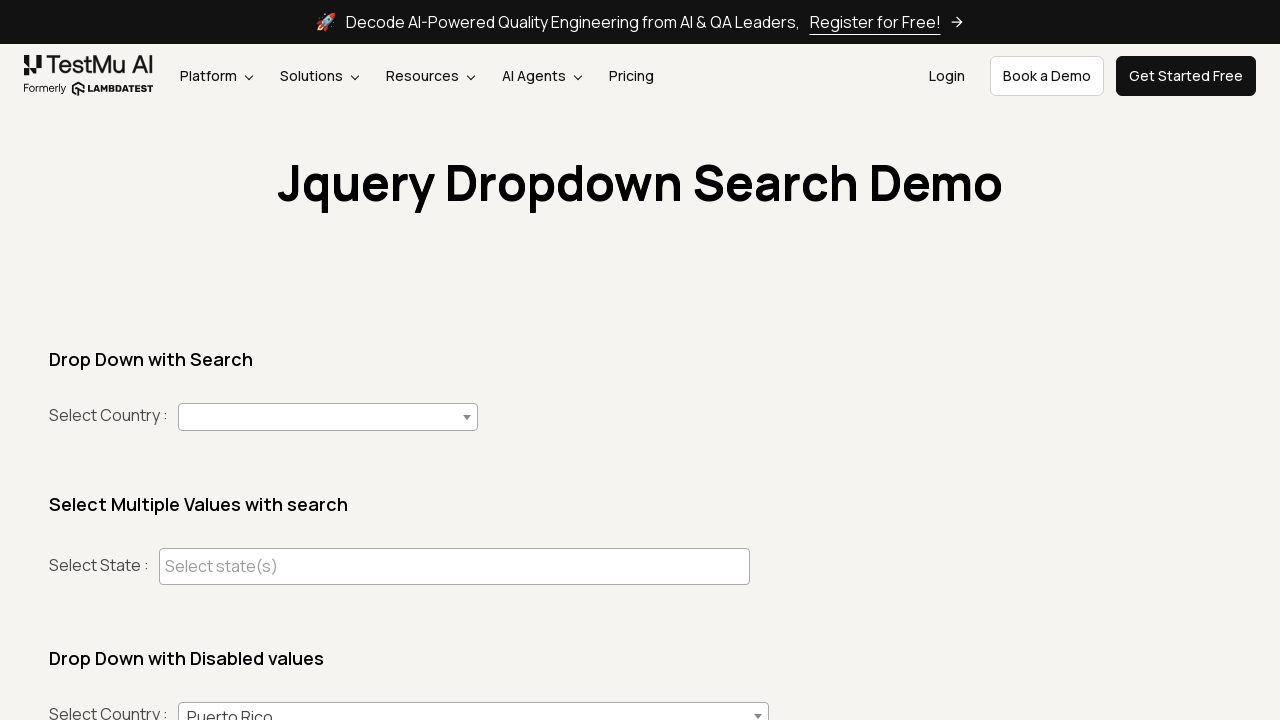

Clicked on the country dropdown to open it at (328, 417) on #country+span
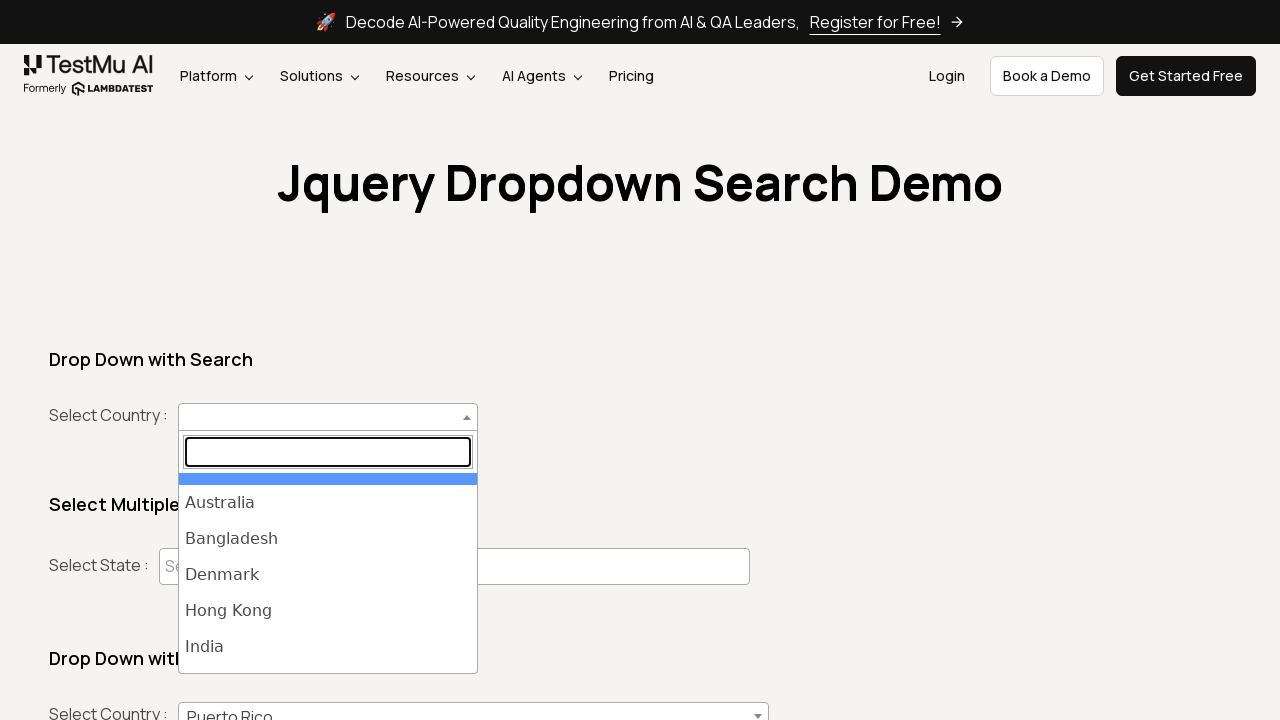

Selected India from the searchable dropdown at (328, 647) on ul#select2-country-results >> li >> internal:has-text="India"i
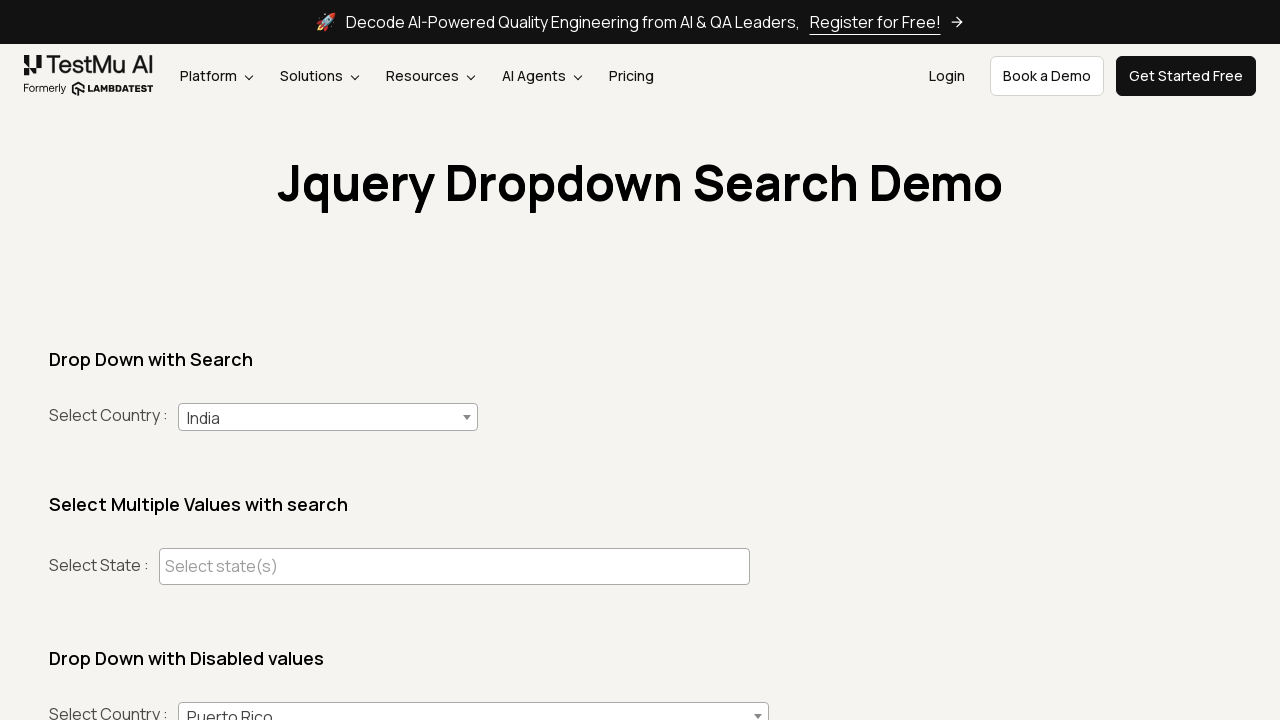

Clicked on the country dropdown to open it again at (328, 417) on #country+span
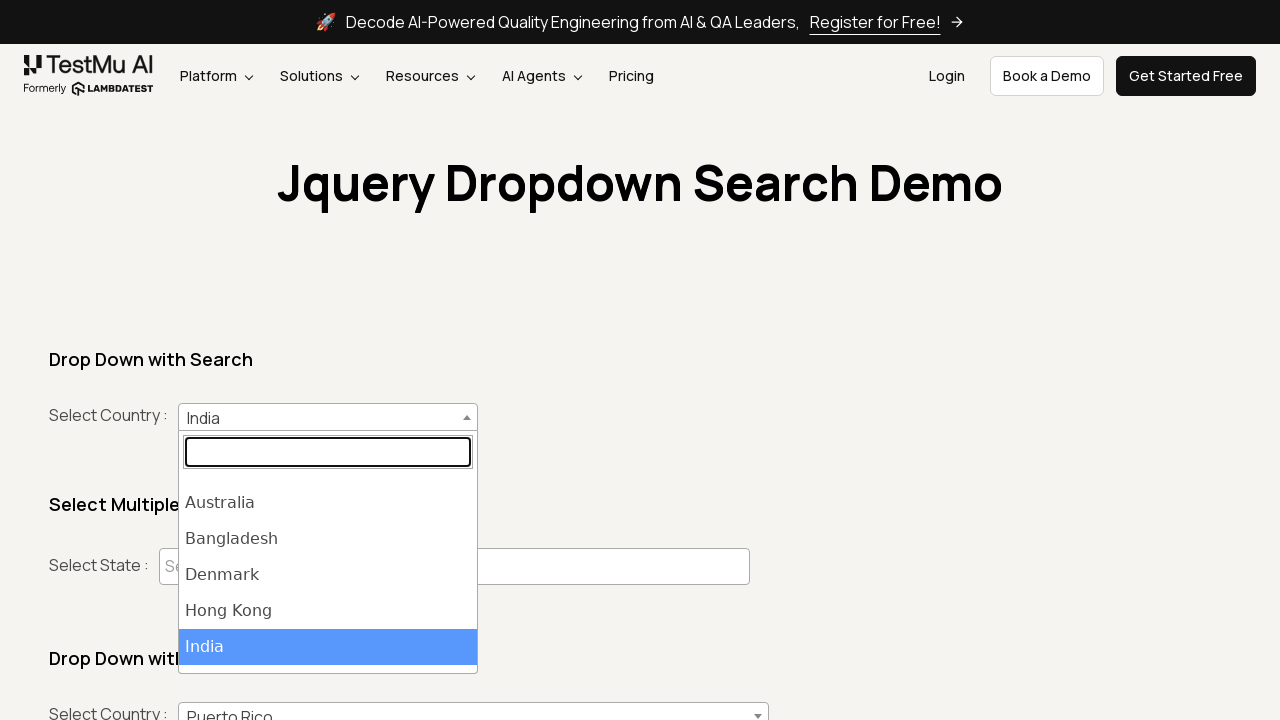

Selected Denmark from the searchable dropdown at (328, 575) on ul#select2-country-results >> li >> internal:has-text="Denmark"i
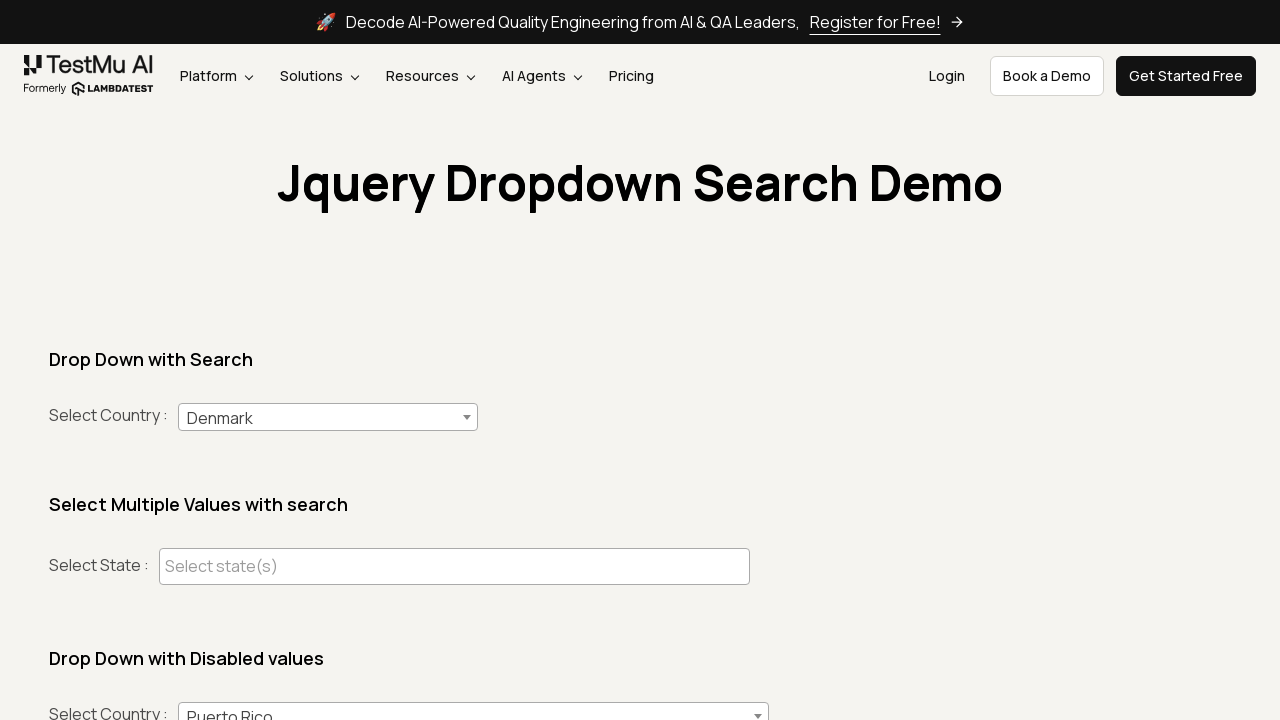

Clicked on the country dropdown to open it again at (328, 417) on #country+span
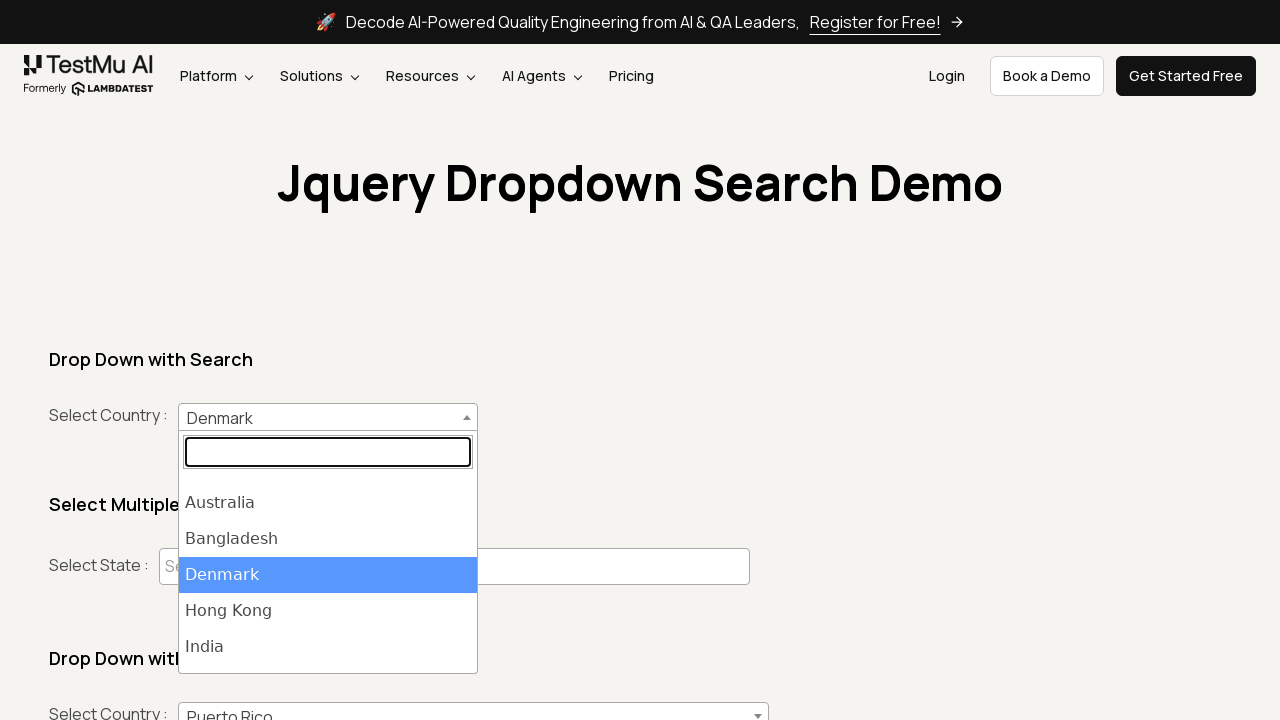

Selected South Africa from the searchable dropdown at (328, 619) on ul#select2-country-results >> li >> internal:has-text="South Africa"i
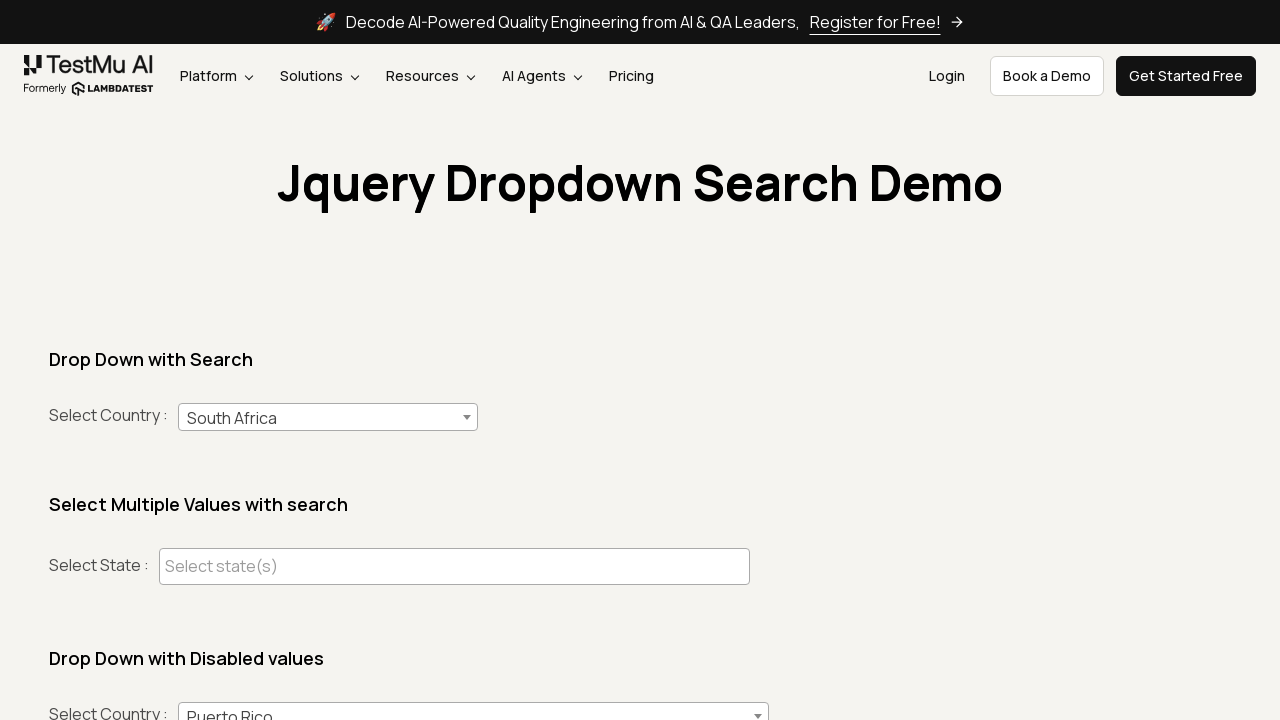

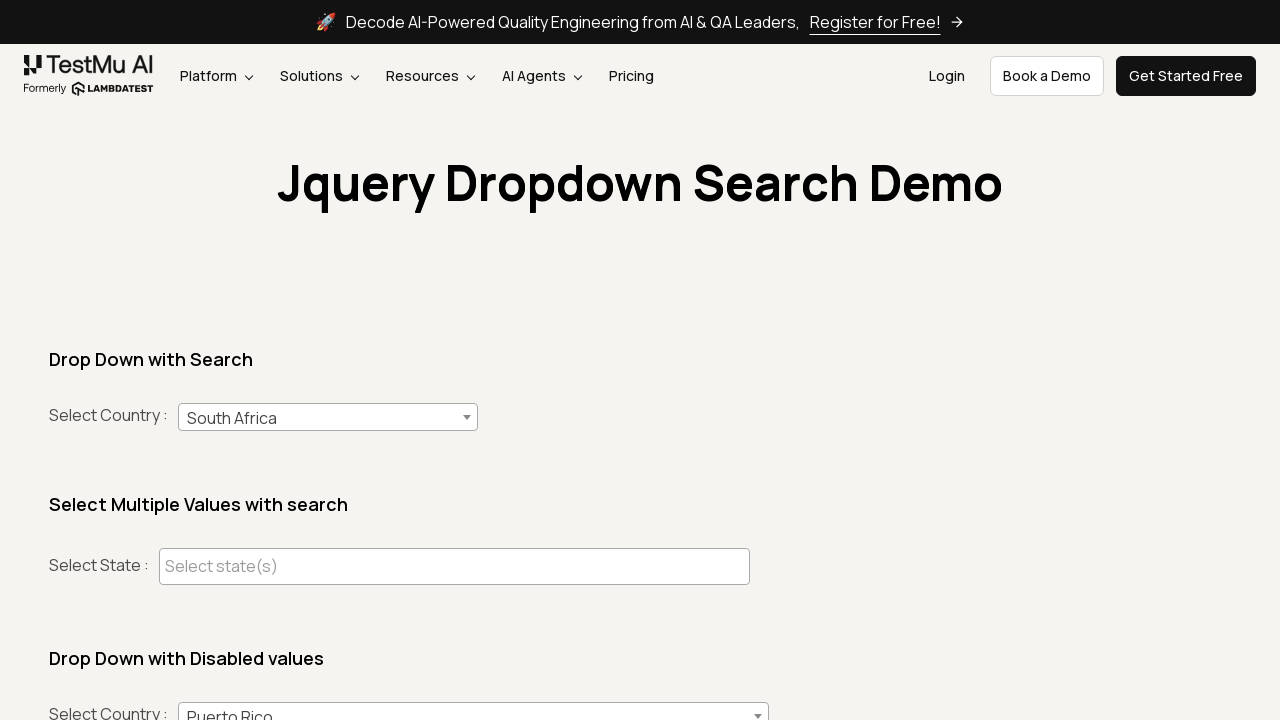